Tests drag and drop functionality by dragging an element into a drop zone and validating the message and color change

Starting URL: https://demoqa.com/droppable

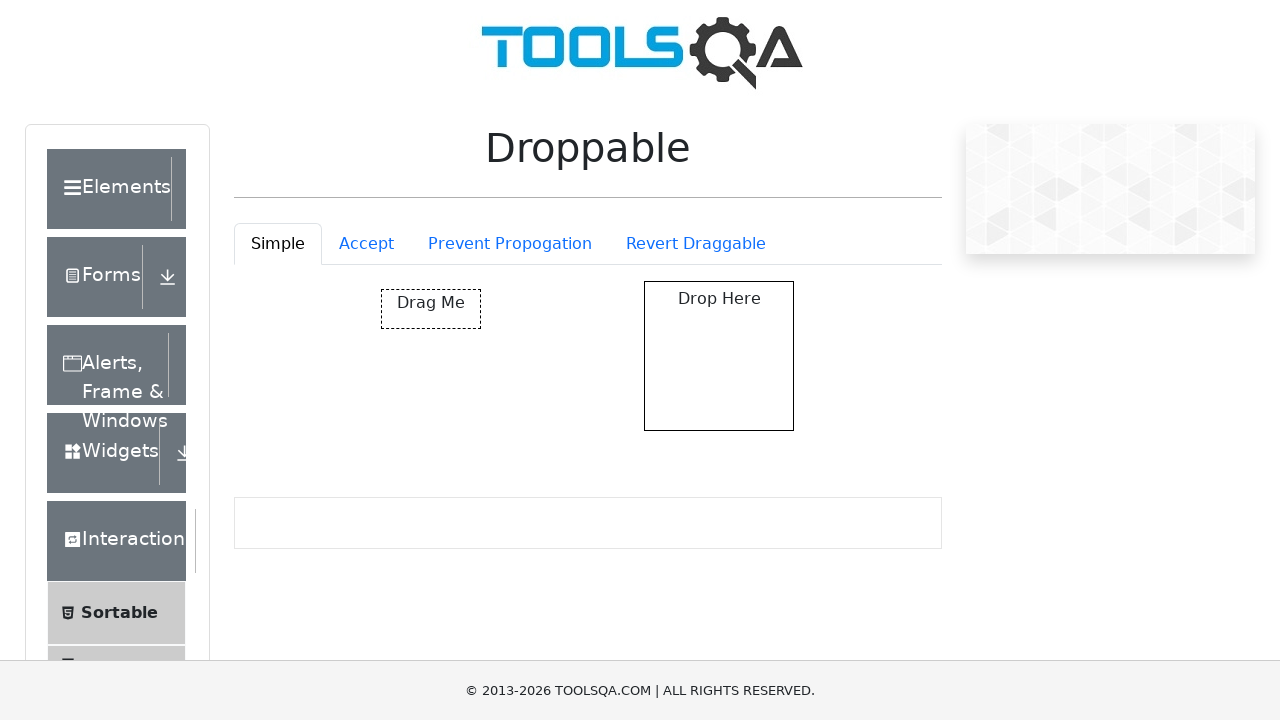

Located draggable element with id 'draggable'
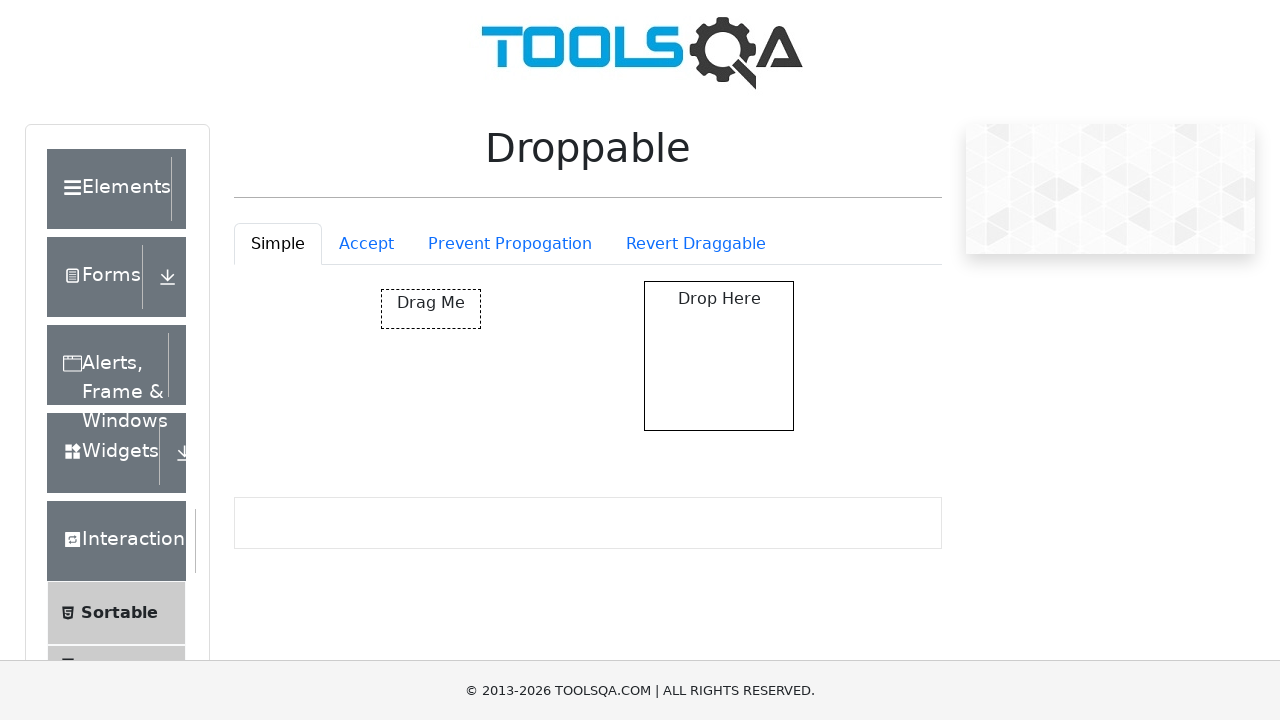

Located droppable element with id 'droppable'
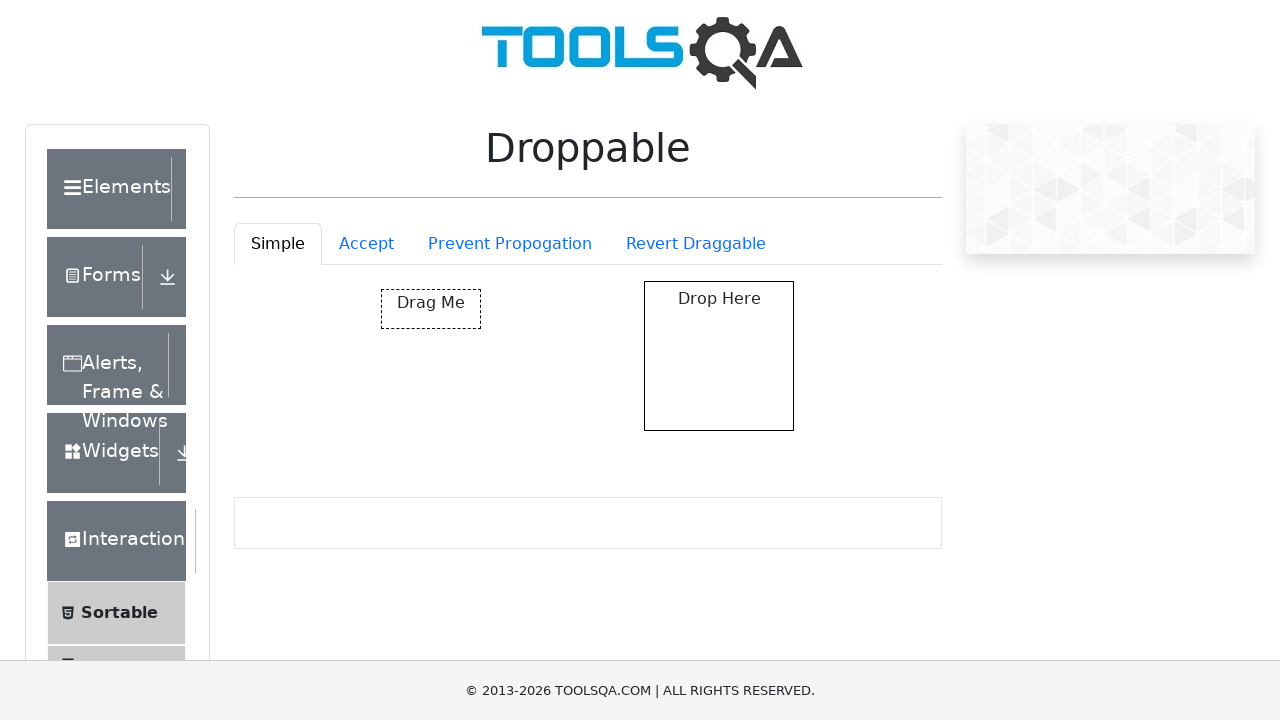

Dragged element from draggable box into droppable box at (719, 356)
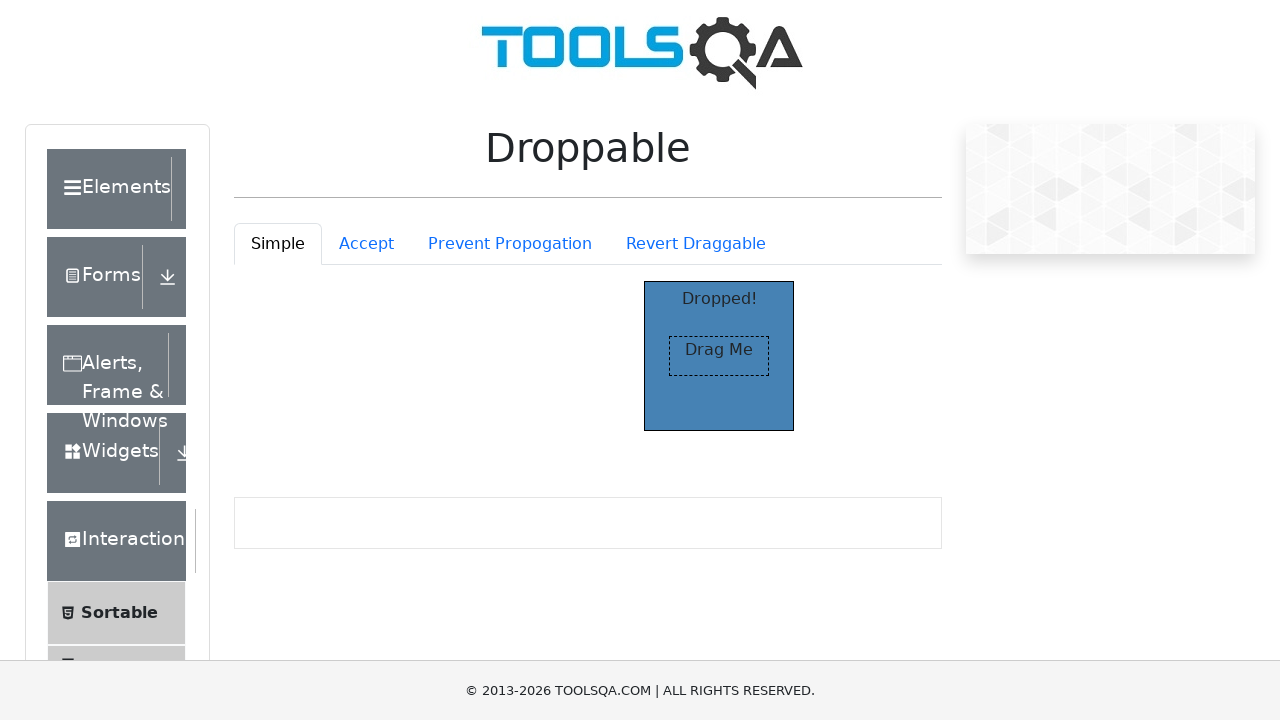

Waited 1000ms for drop animation to complete
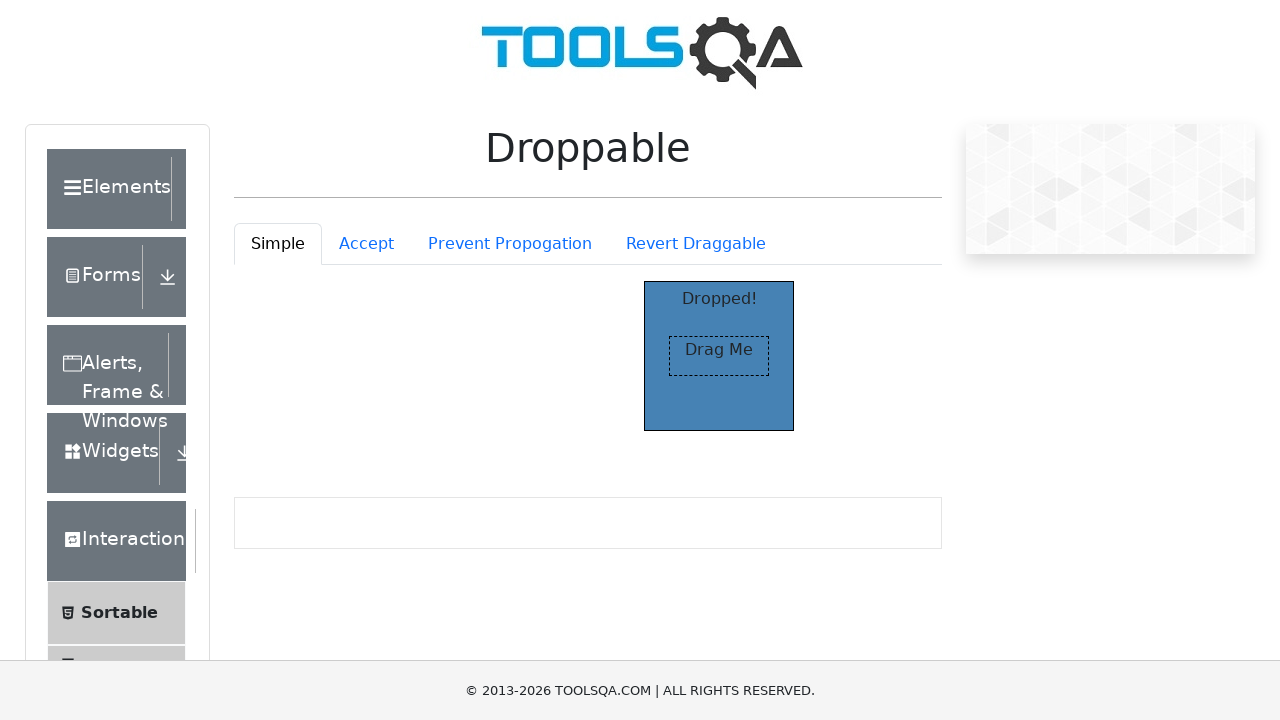

Verified drop box text changed to 'Dropped!'
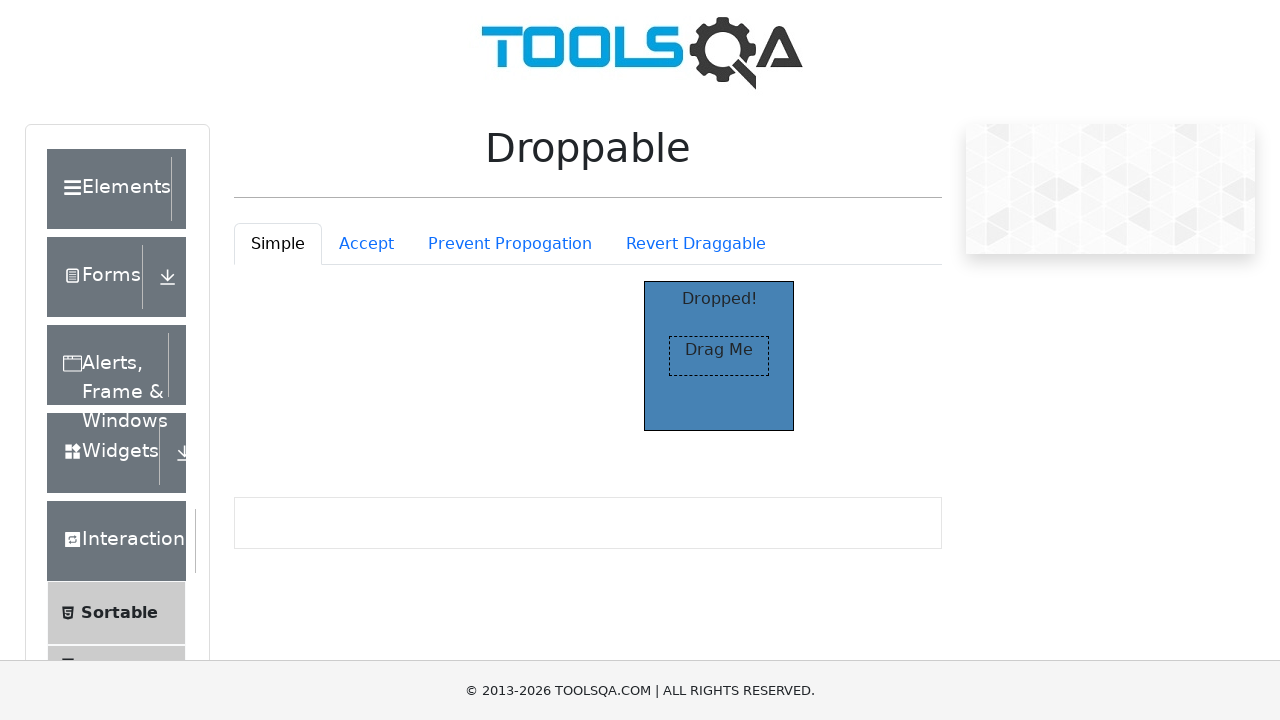

Retrieved computed background color from drop box
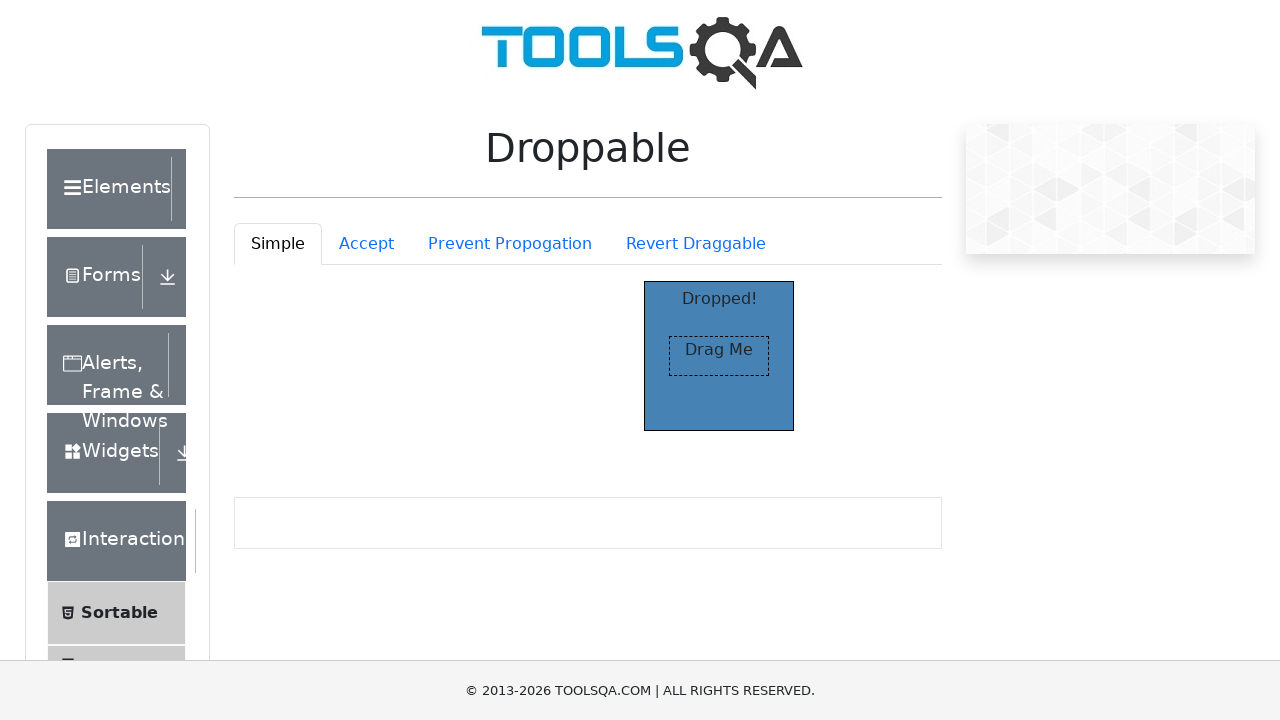

Verified drop box background color changed to rgb(70, 130, 180)
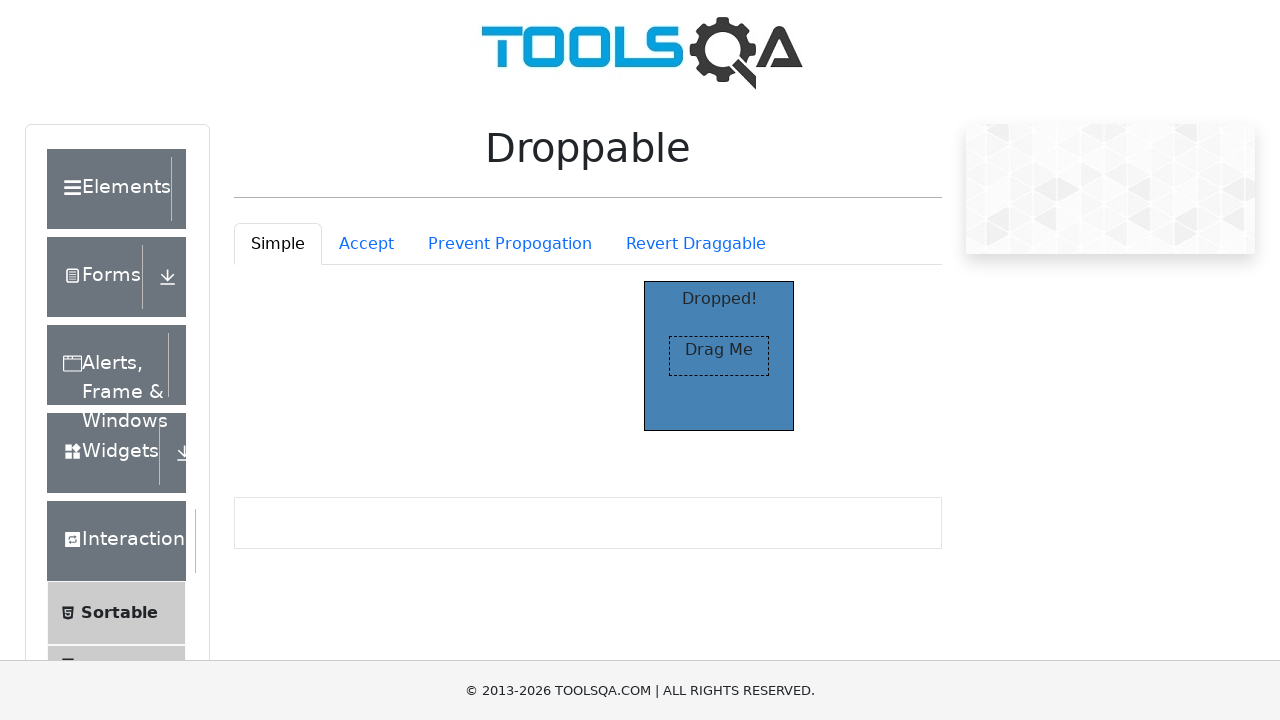

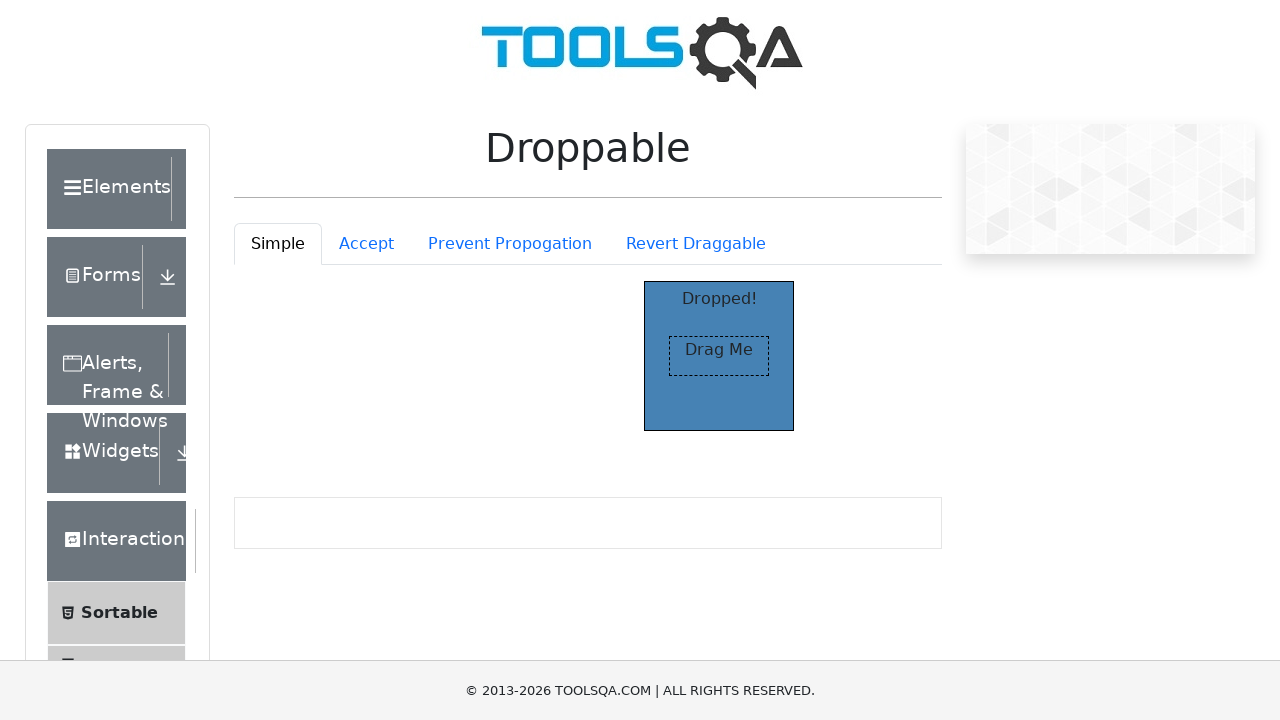